Navigates to Playwright homepage and clicks the Get Started link

Starting URL: https://playwright.dev/

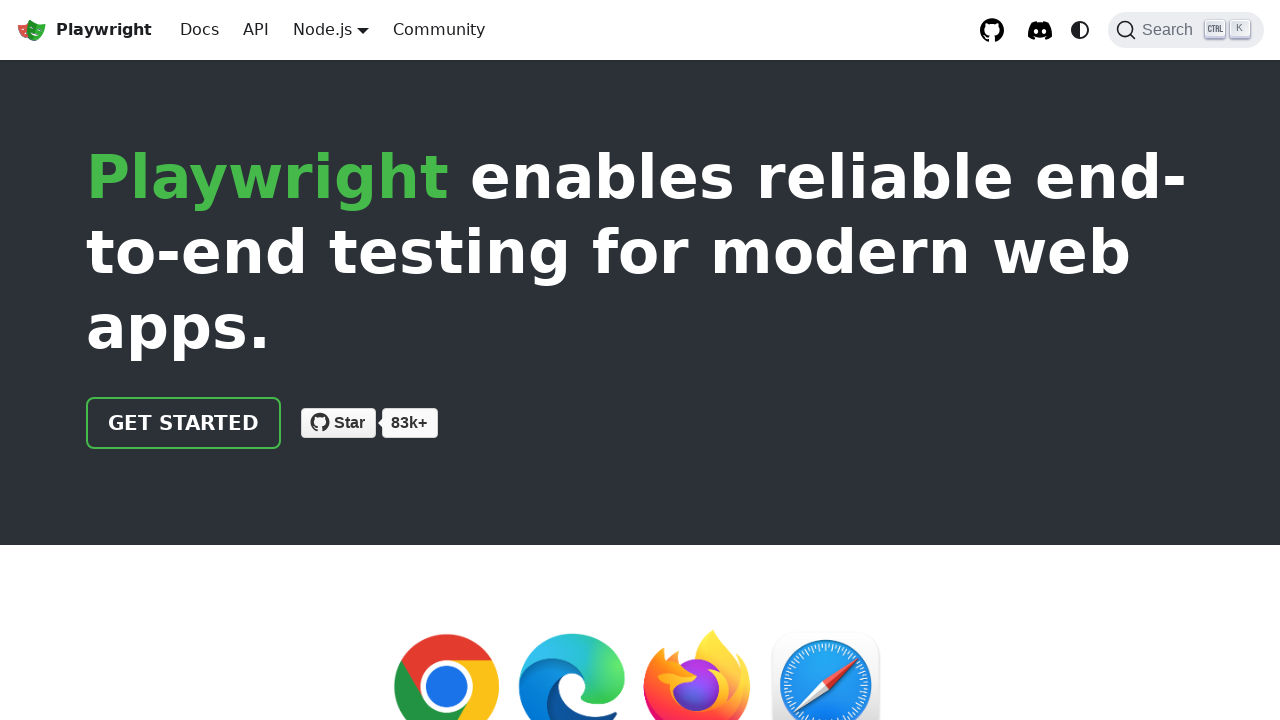

Waited for Playwright homepage to load (domcontentloaded)
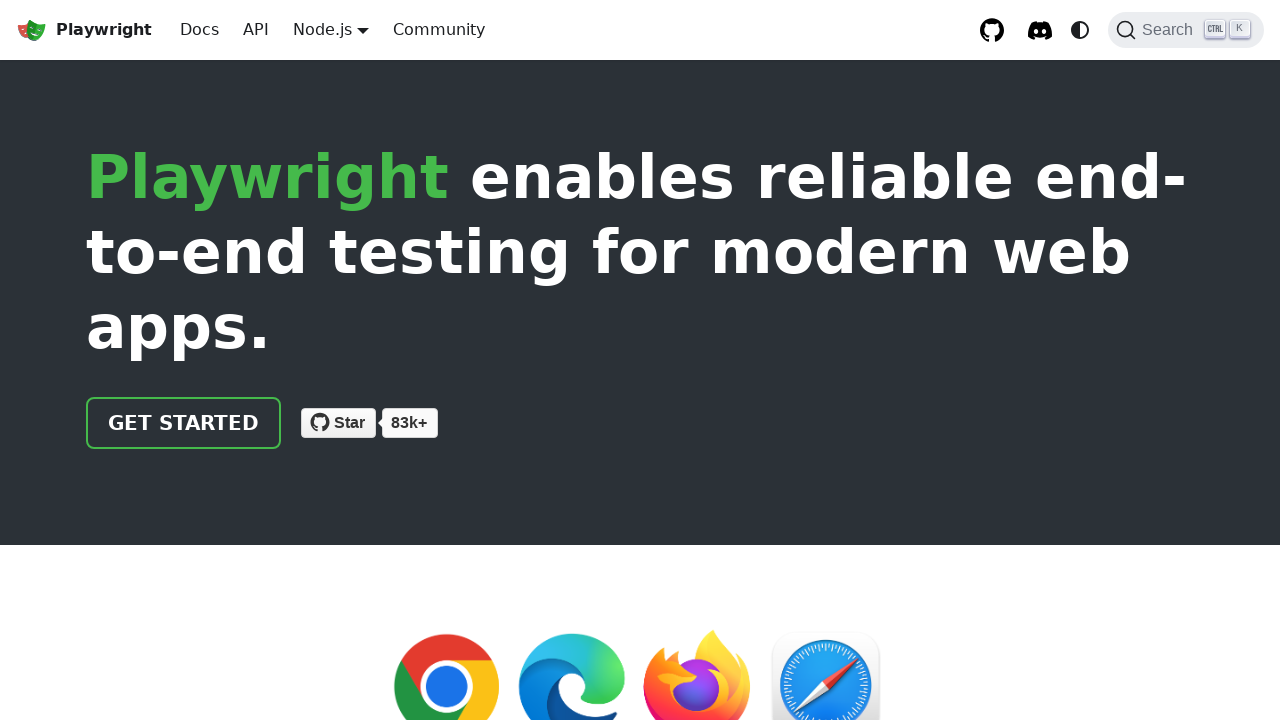

Clicked the 'Get Started' link on Playwright homepage at (184, 423) on text=Get Started
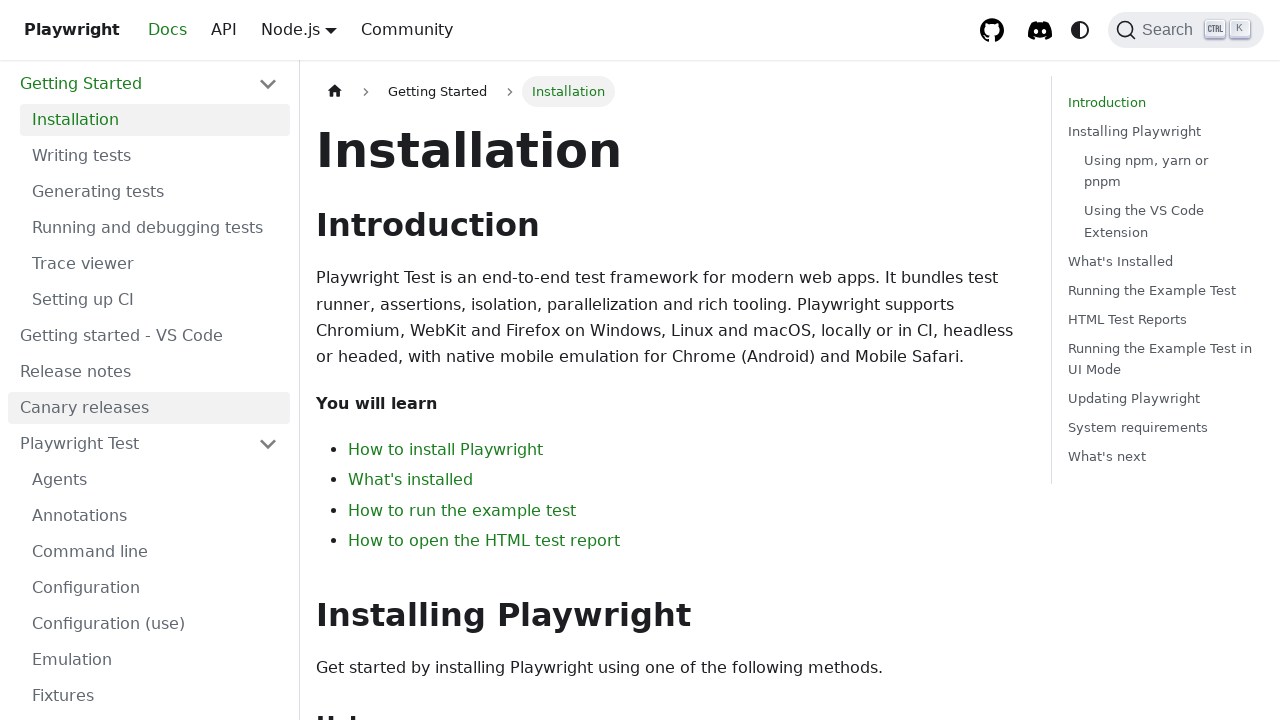

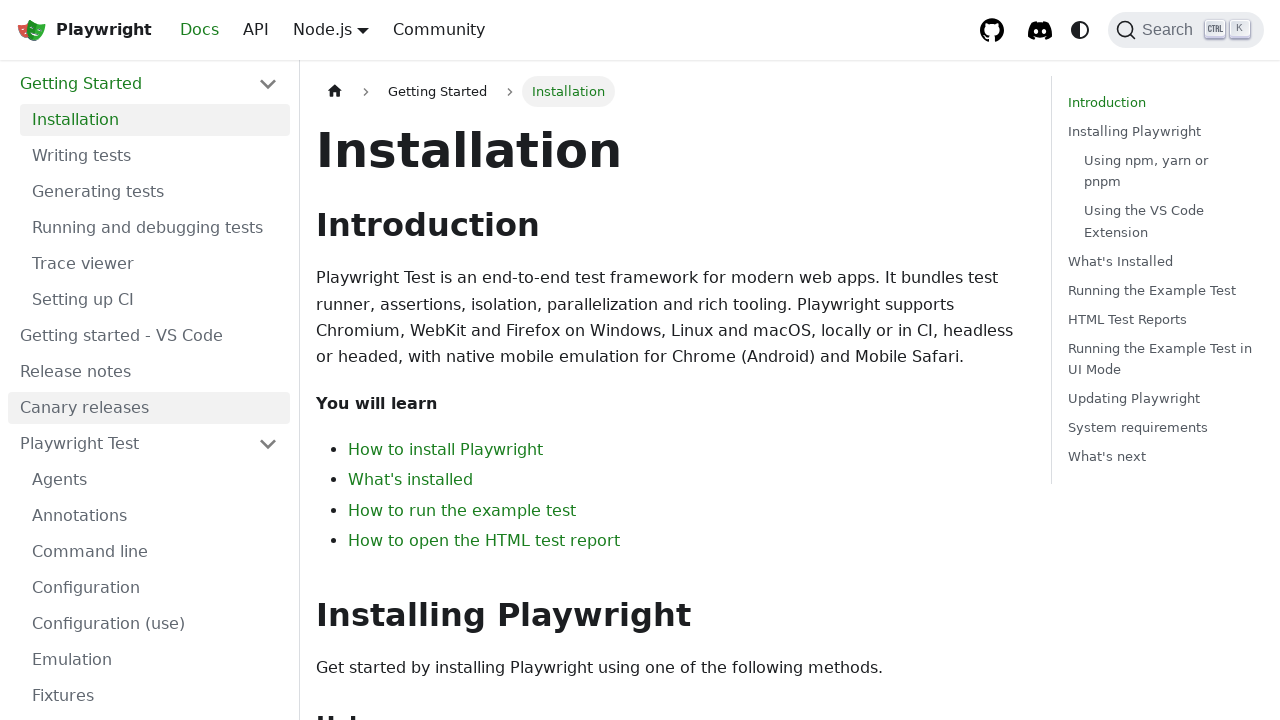